Tests basic form submission by entering email and password fields and clicking submit

Starting URL: http://automationbykrishna.com/

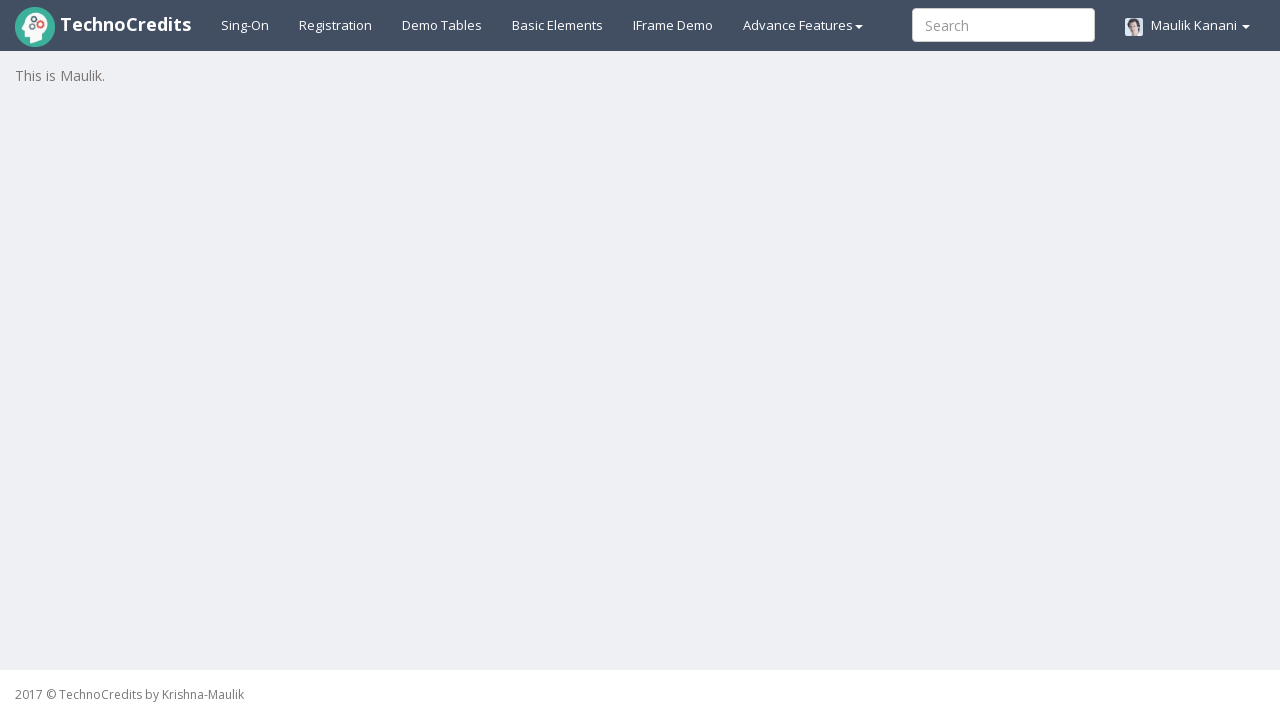

Clicked on Basic Elements tab at (558, 25) on #basicelements
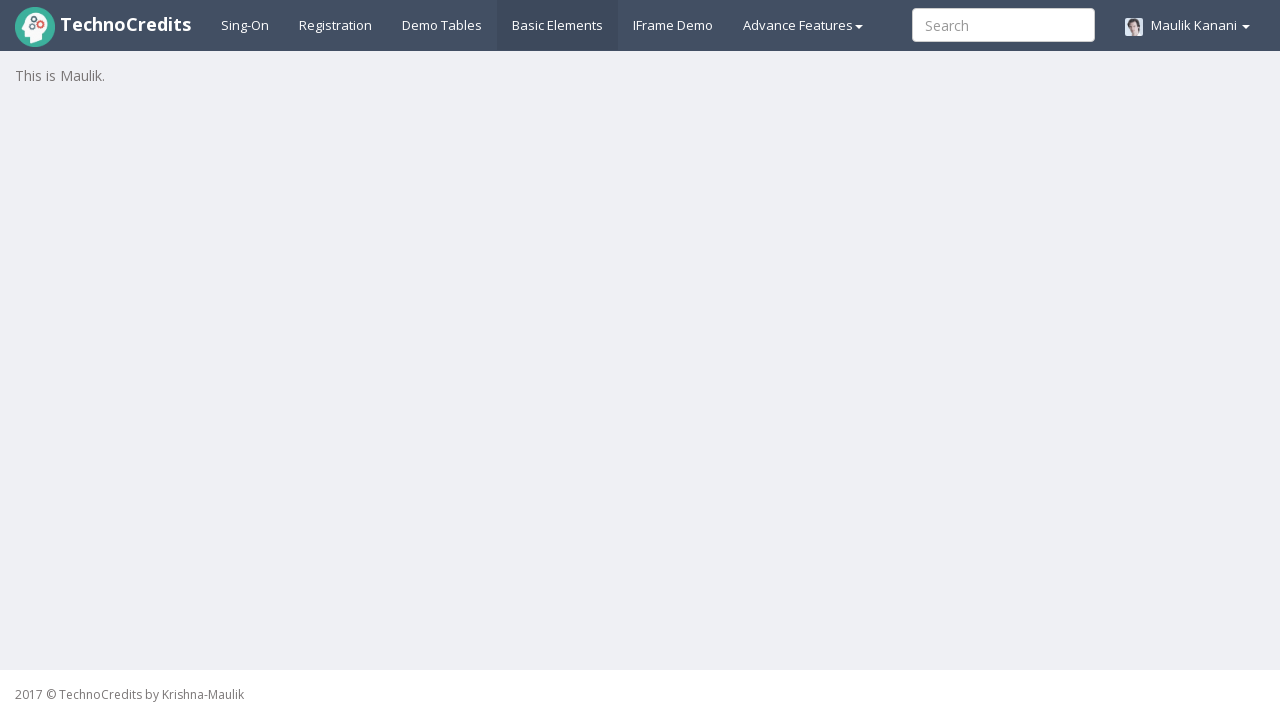

Waited 3 seconds for page to load
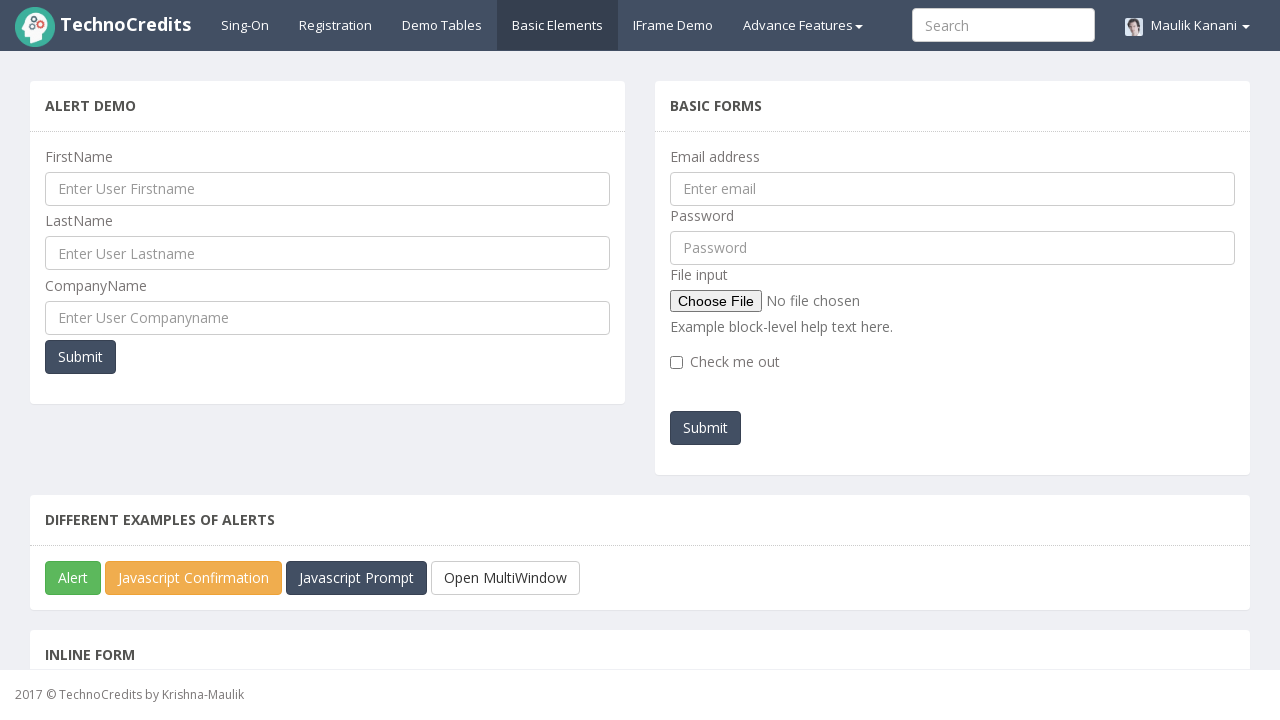

Filled email field with 'testuser@example.com' on #exampleInputEmail1
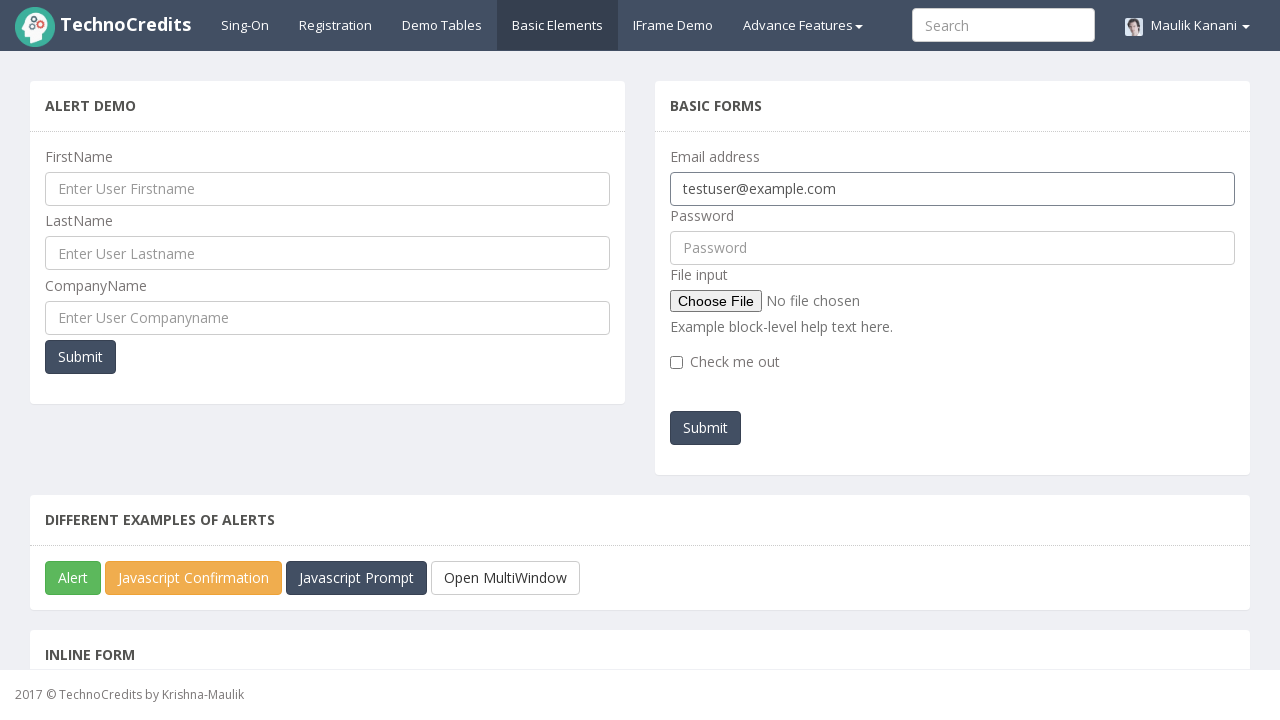

Filled password field with 'TestPass123' on #pwd
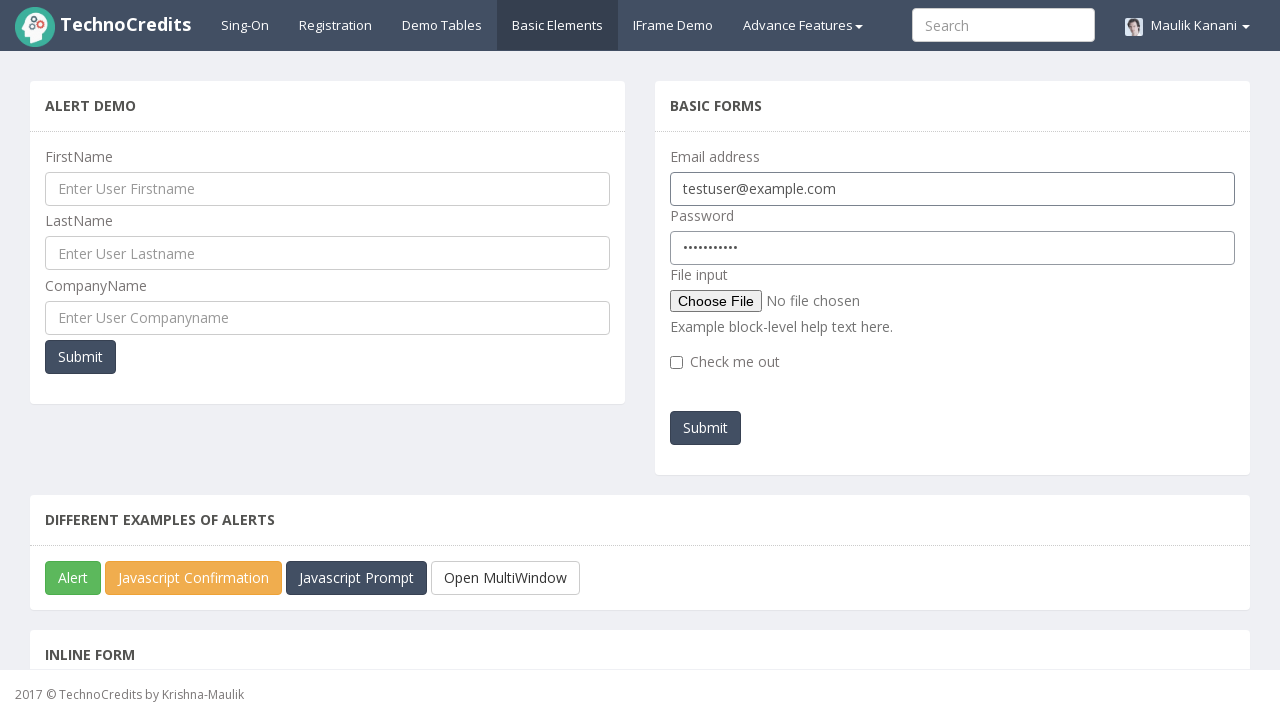

Set up dialog handler to accept alerts
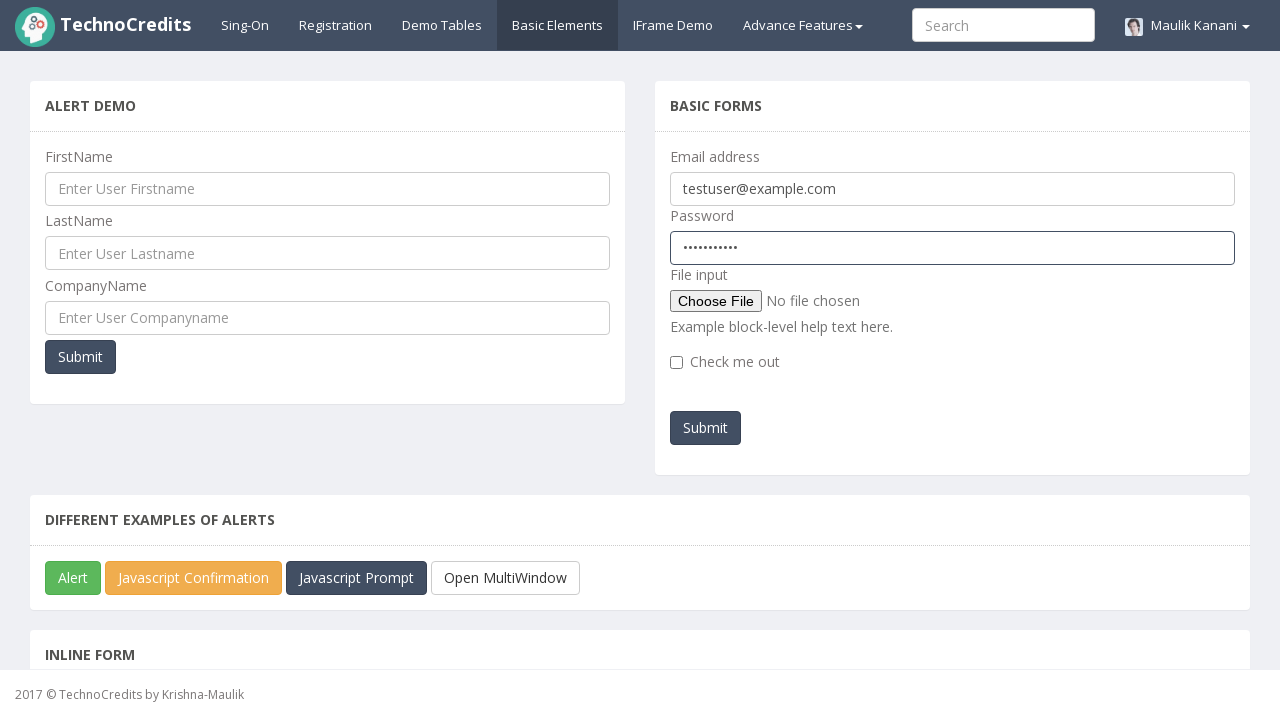

Clicked submit button to submit form at (706, 428) on #submitb2
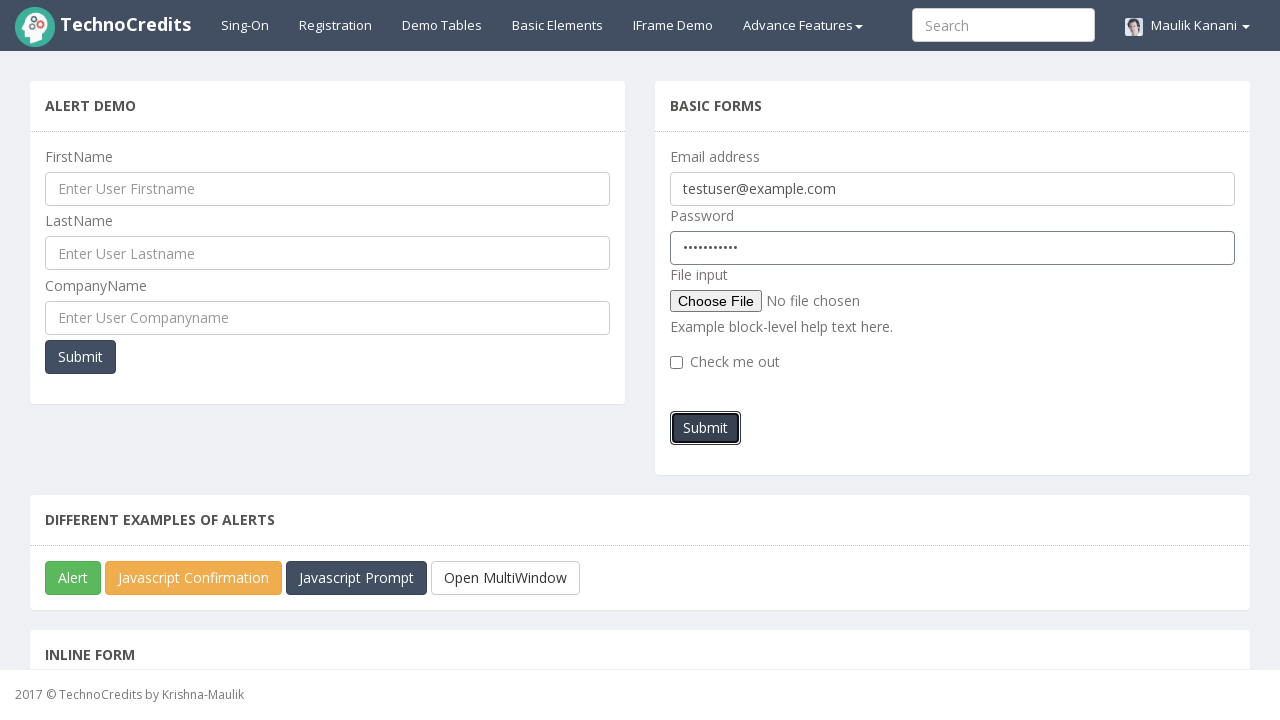

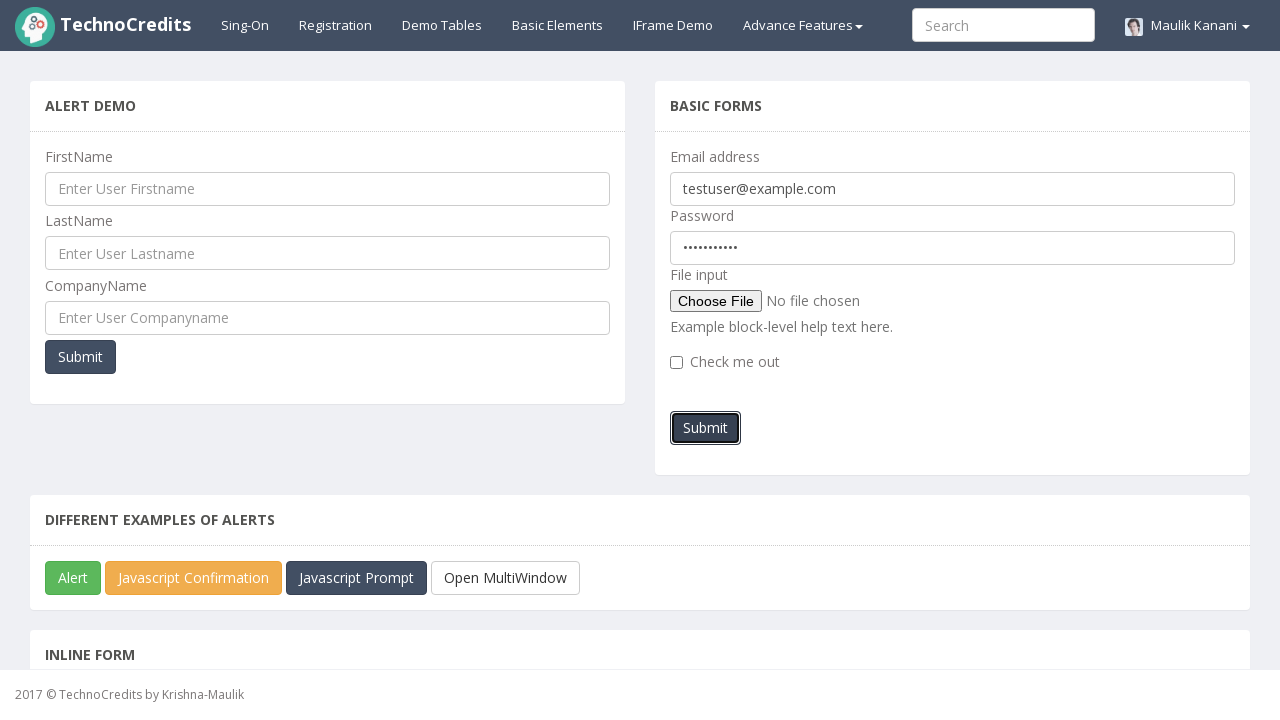